Tests handling multiple browser windows/tabs by clicking a link that opens new windows, then interacting with and switching between the opened tabs

Starting URL: https://the-internet.herokuapp.com/windows

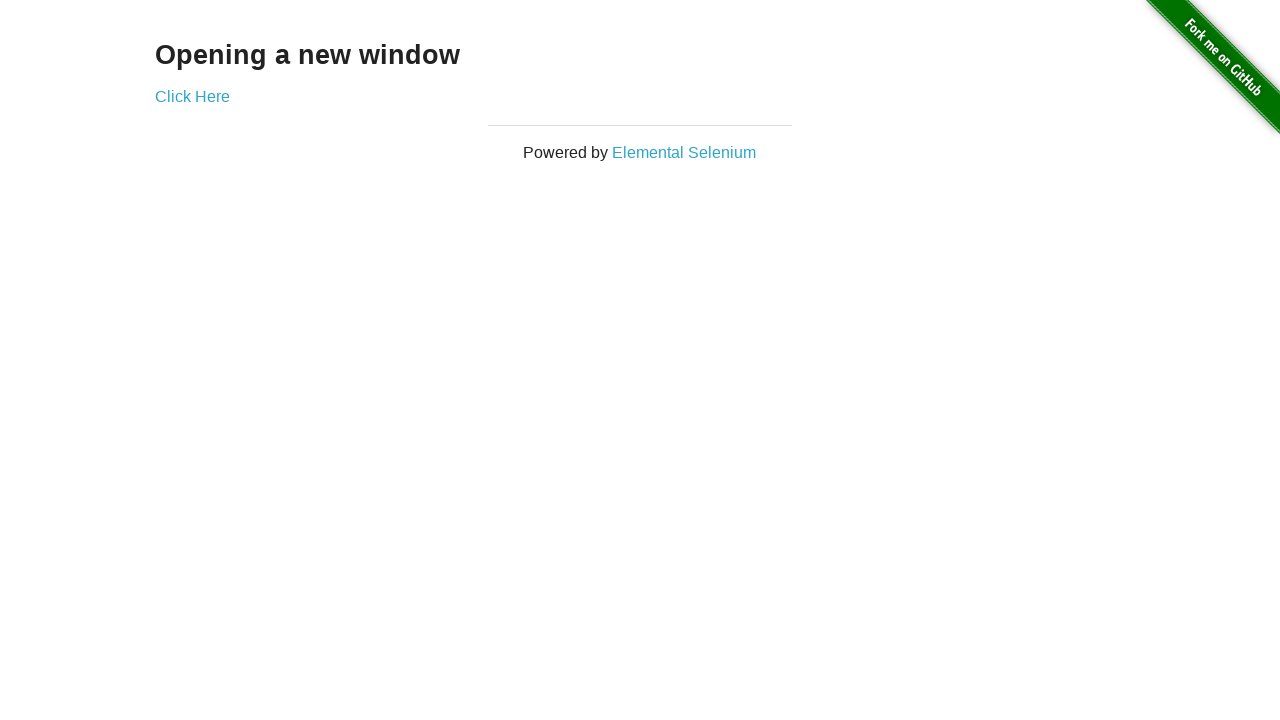

Clicked 'Click Here' link to open new window at (192, 96) on text=Click Here
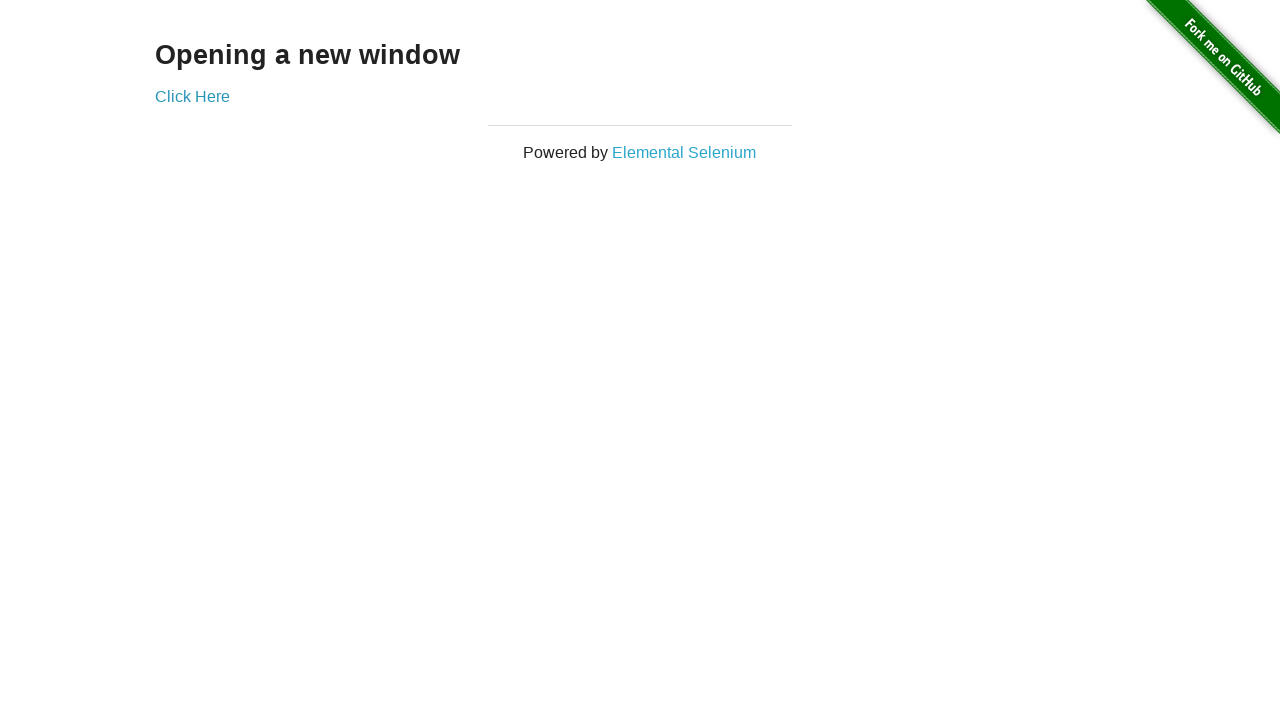

Retrieved all pages/tabs from context
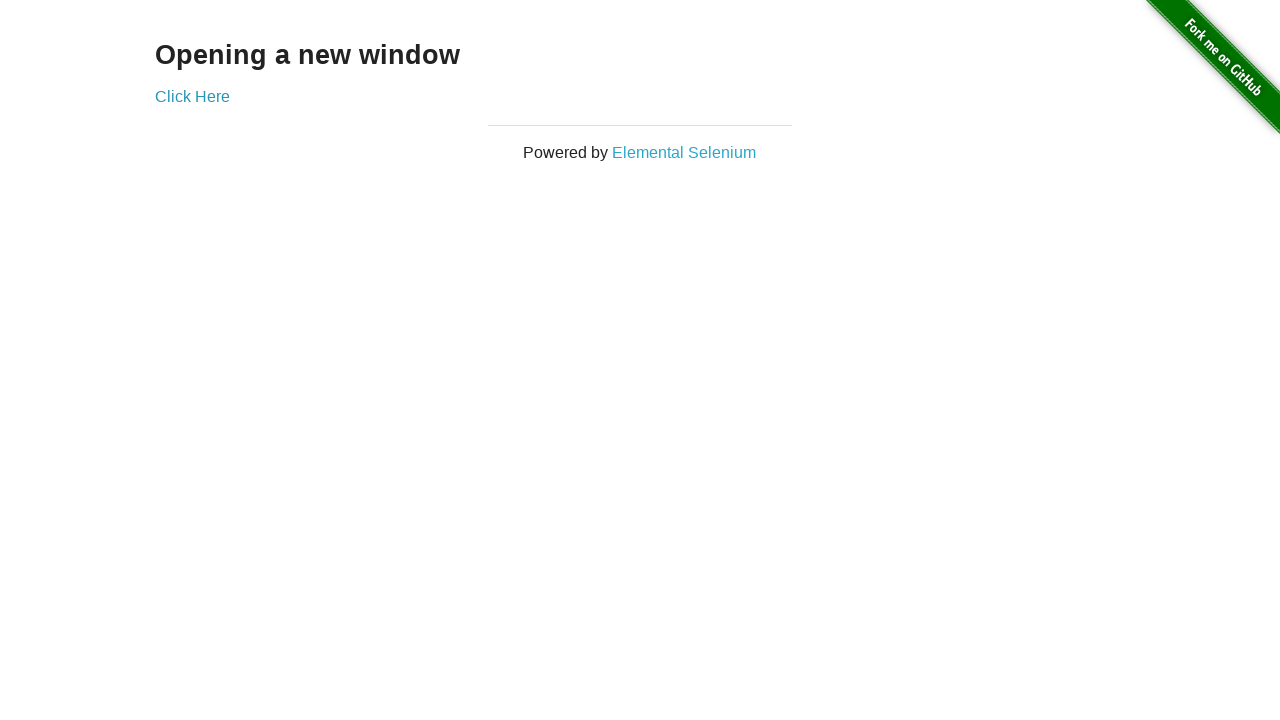

Assigned second tab to page2 variable
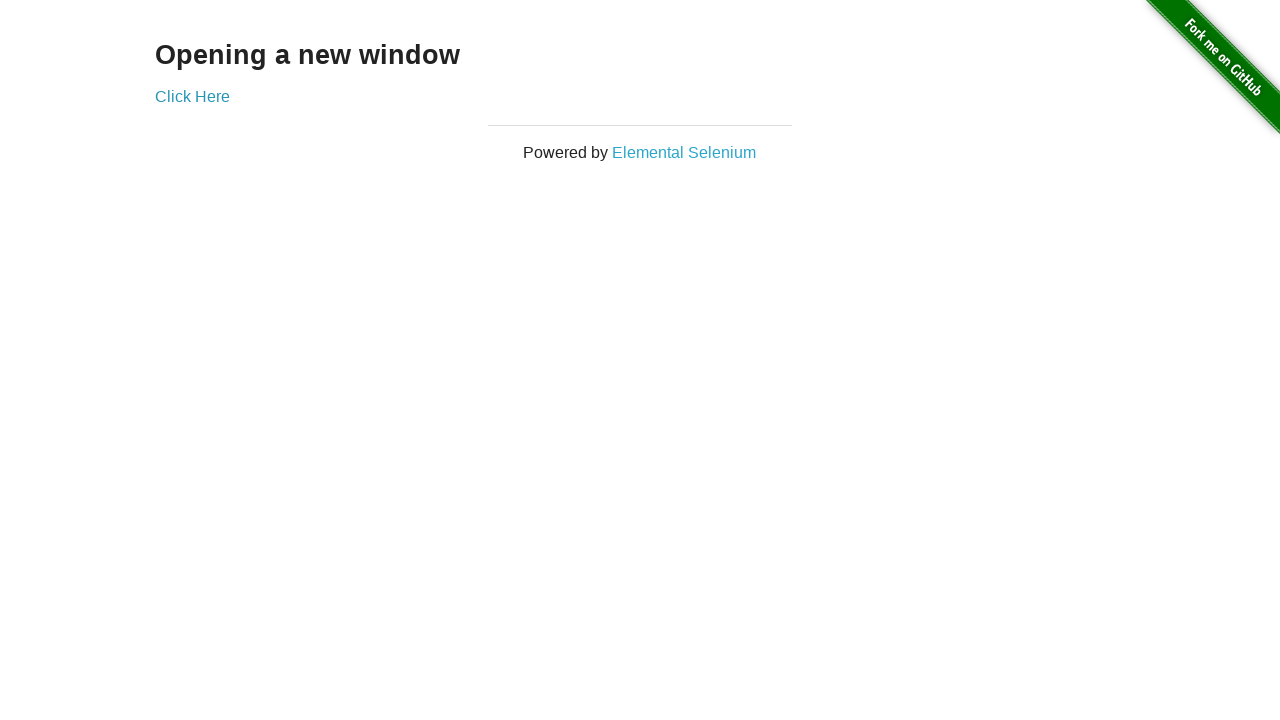

Located h3 element in new window
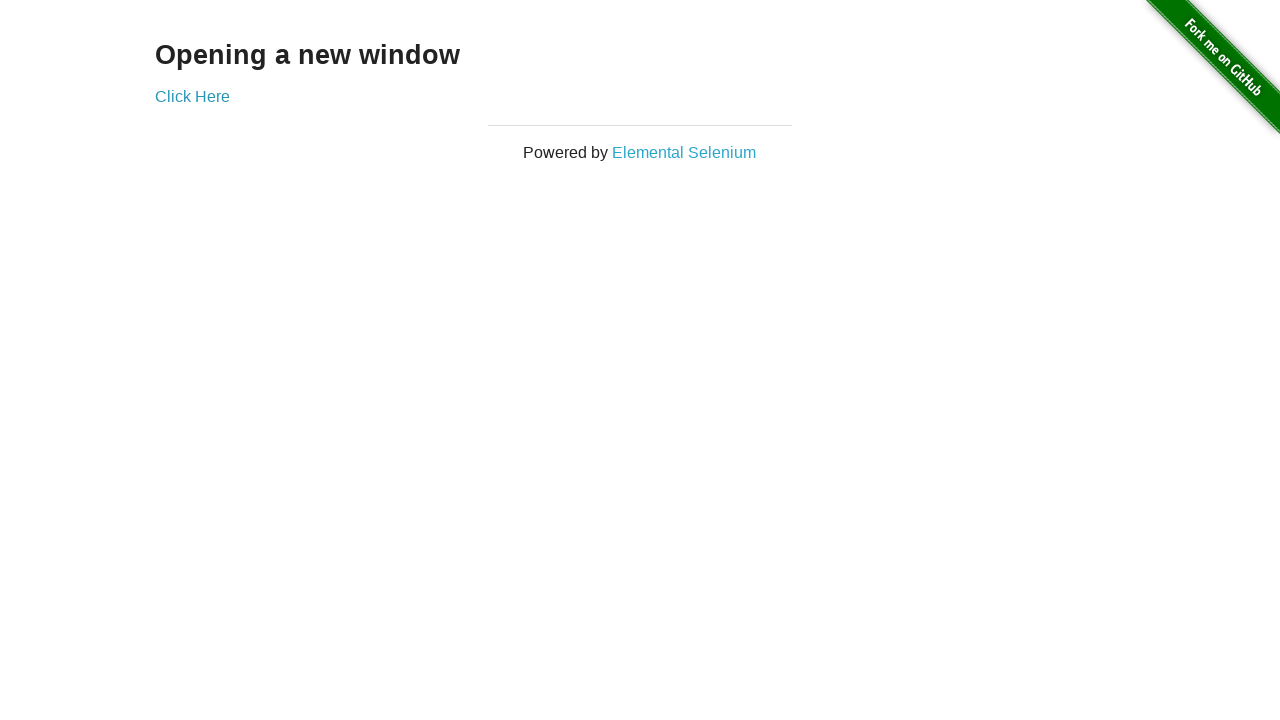

Waited for new window content to load
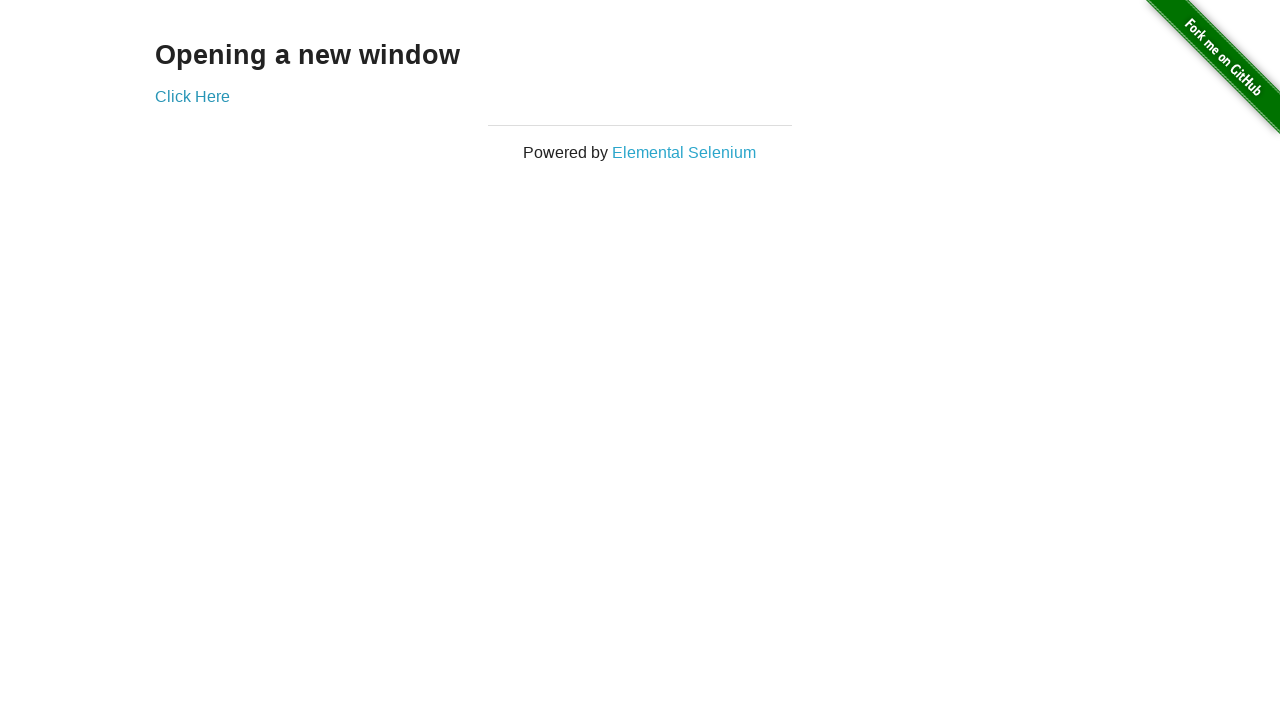

Clicked 'Click Here' link again to open third tab at (192, 96) on text=Click Here
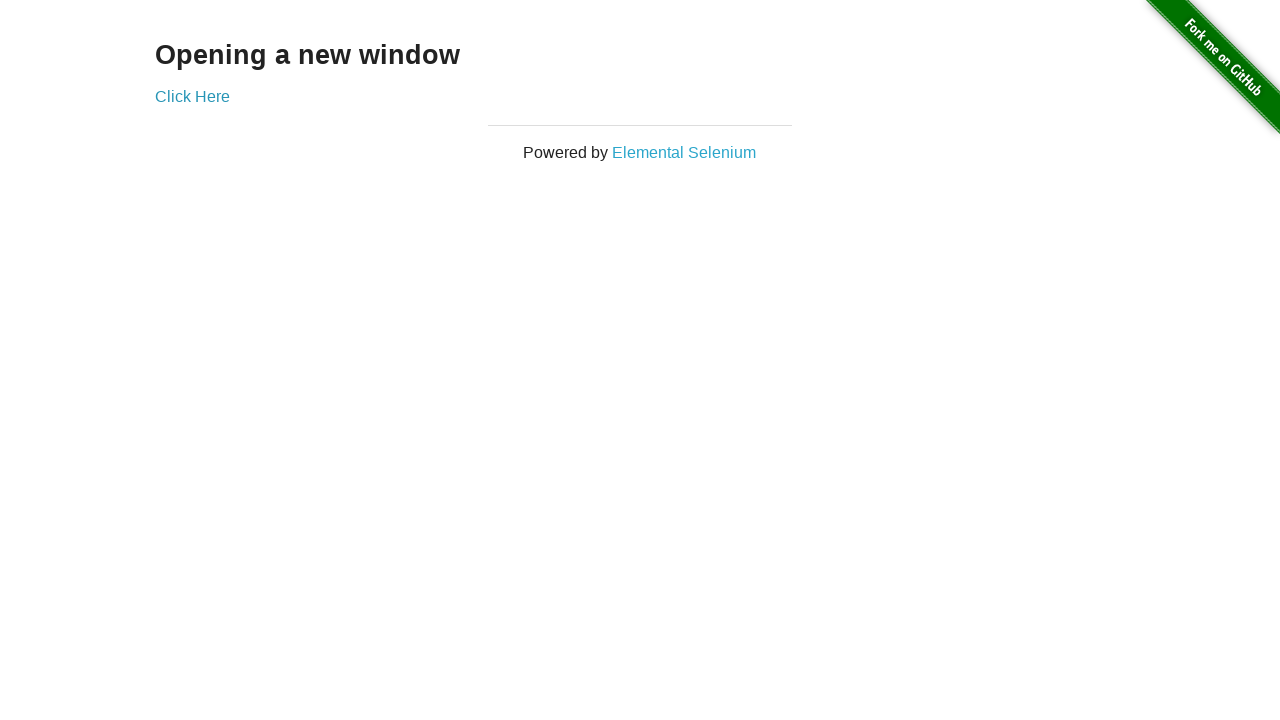

Retrieved updated list of all pages/tabs
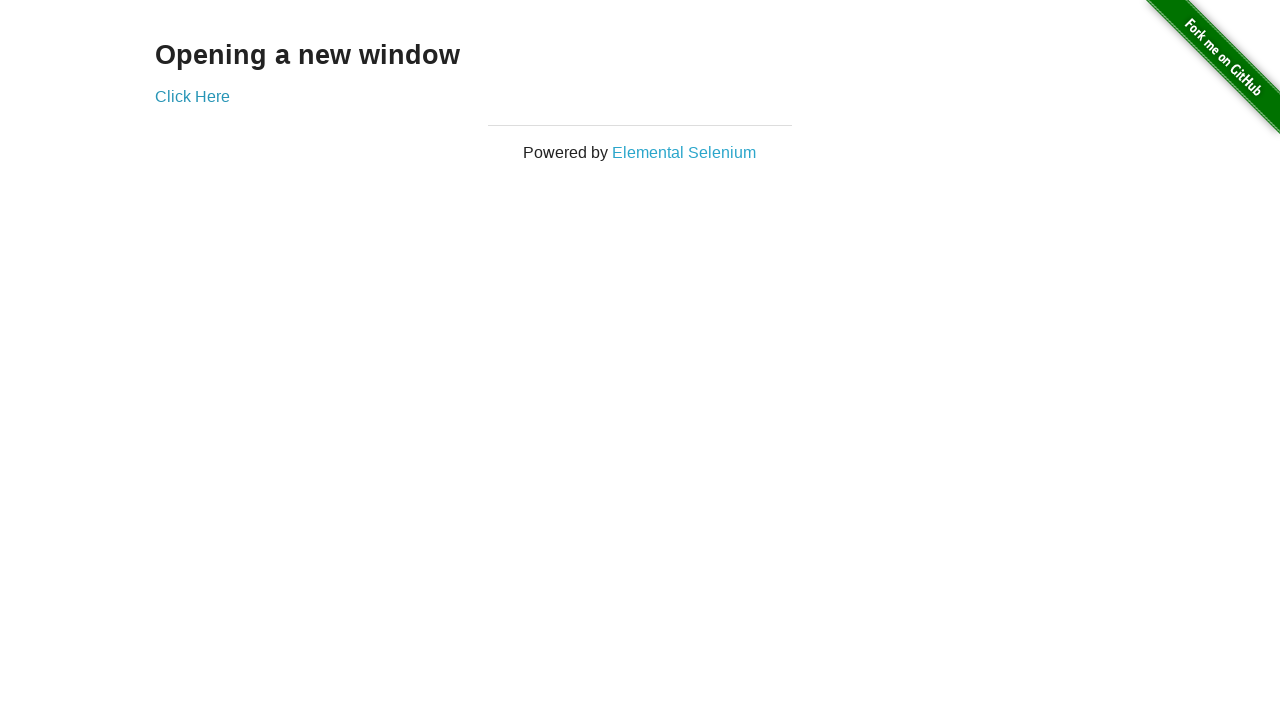

Located h3 element in third tab
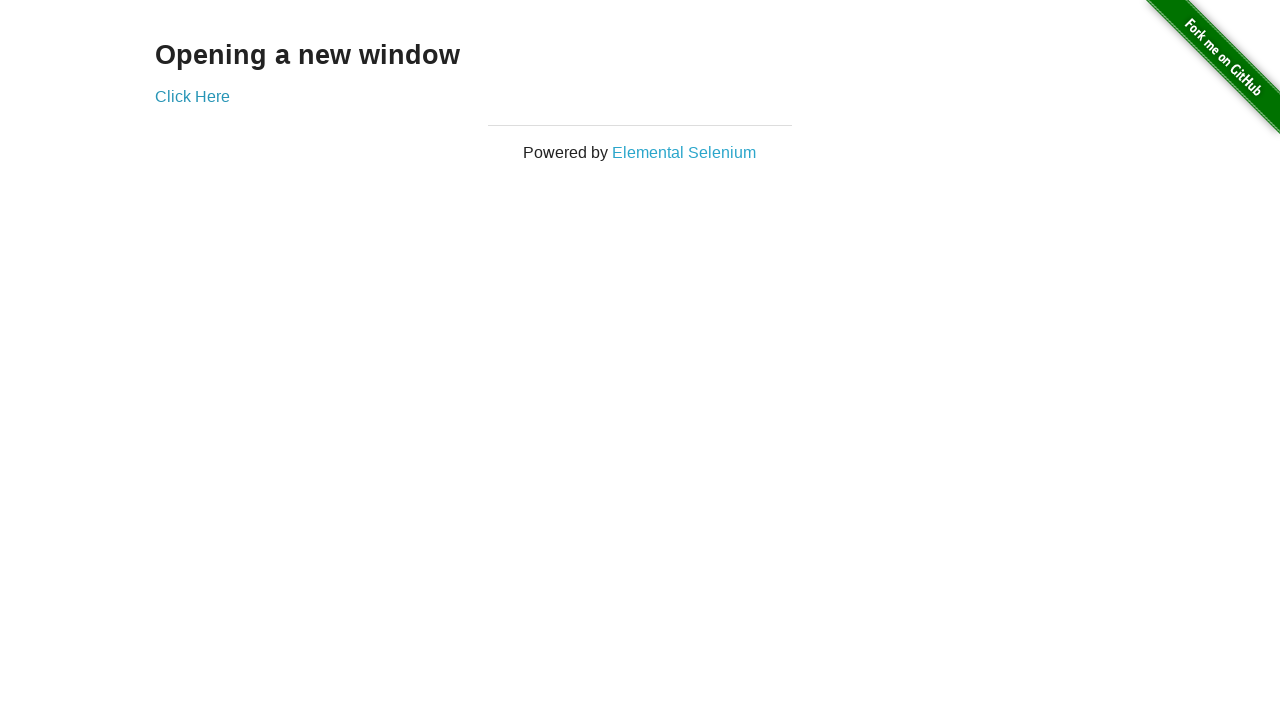

Waited for third tab content to load
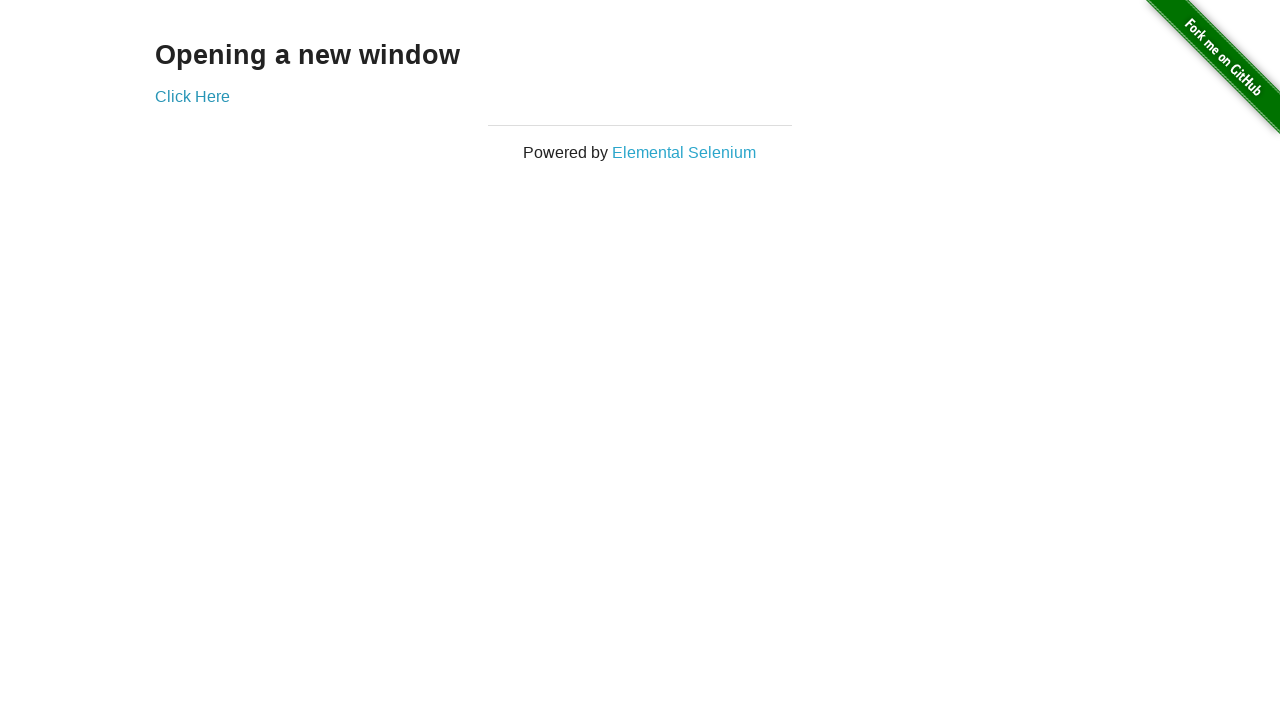

Brought second tab to front
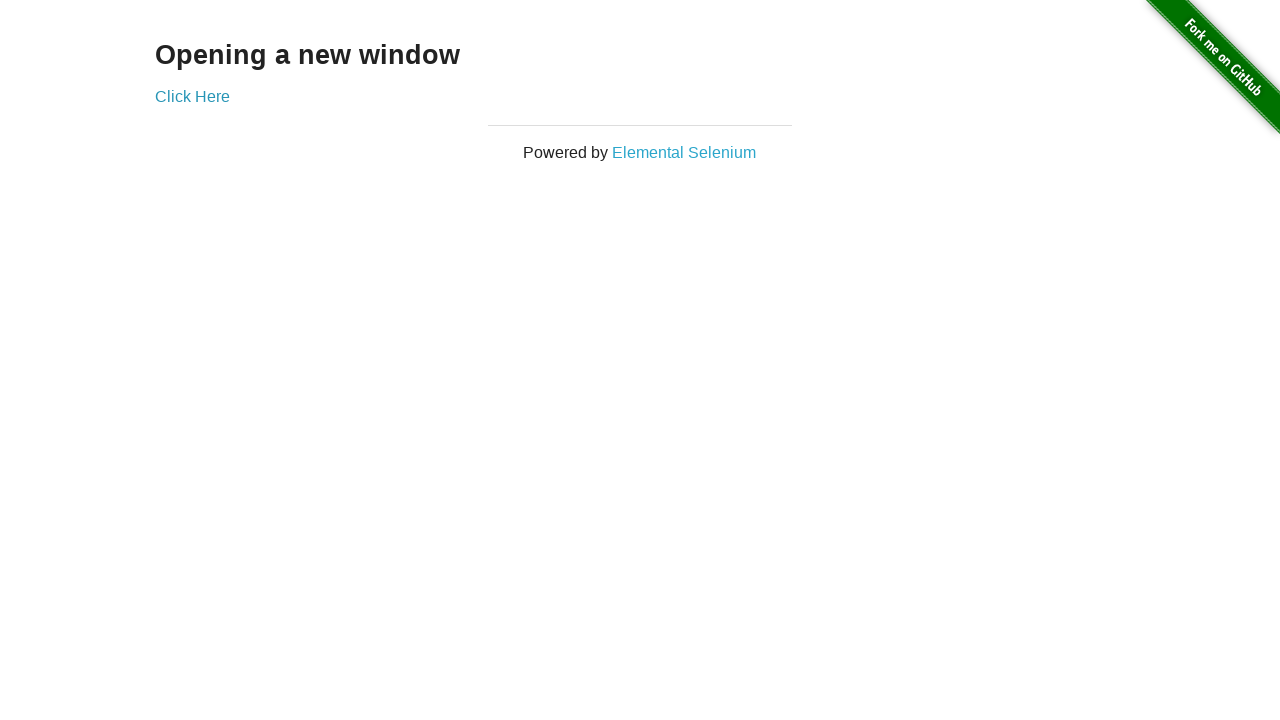

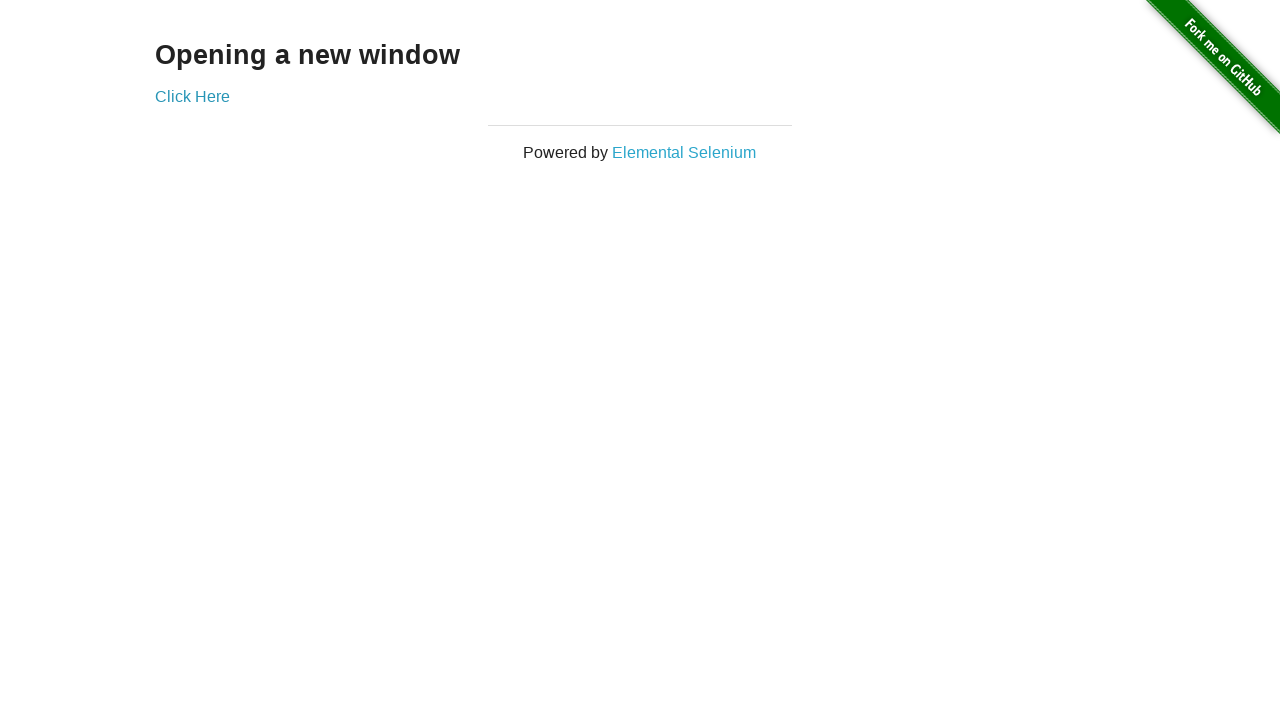